Tests a demo registration form by entering email, first name, last name, selecting gender (Male), and checking a hobby checkbox (Cricket).

Starting URL: https://demo.automationtesting.in/Index.html

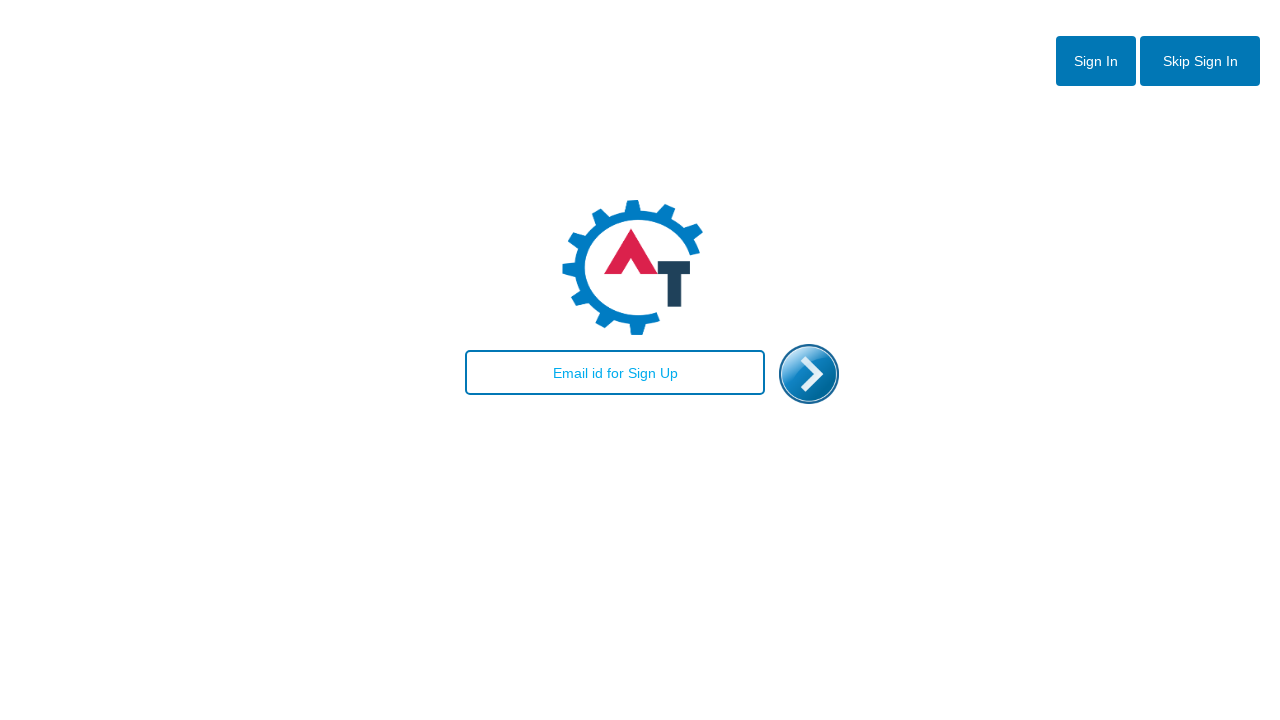

Filled email field with 'leo@gmail.com' on #email
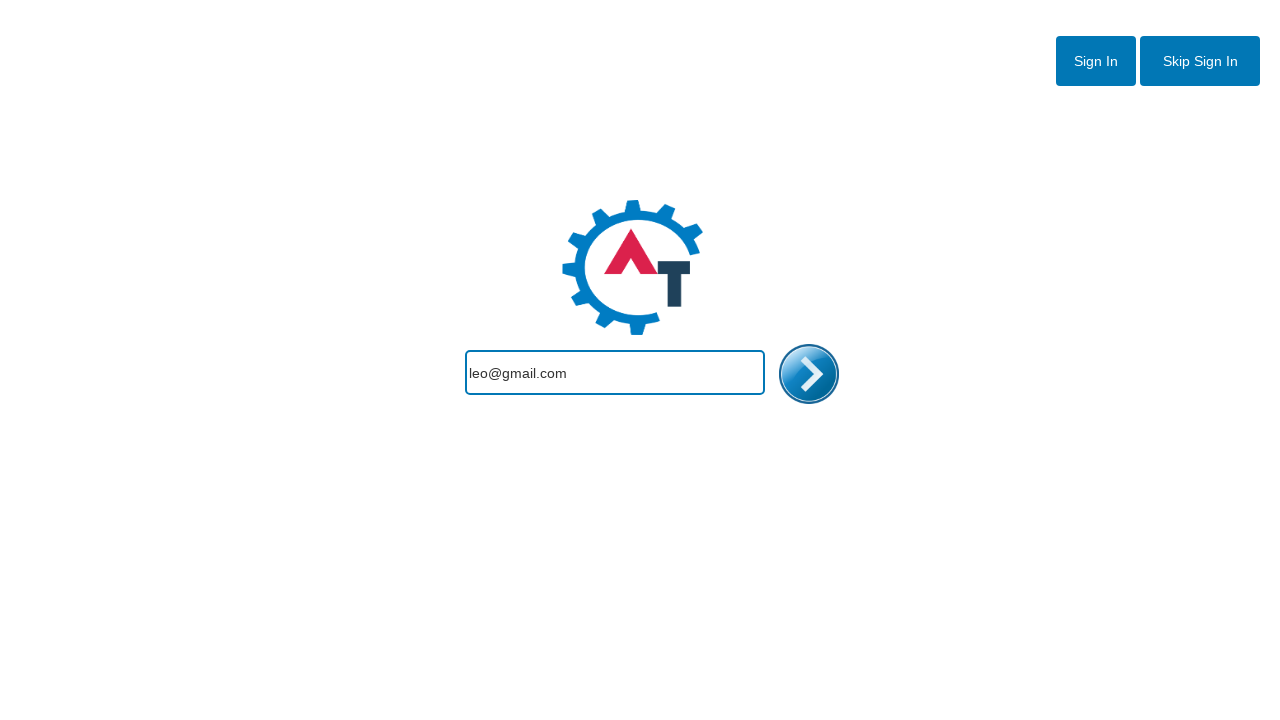

Clicked enter/submit button to proceed to registration form at (809, 374) on #enterimg
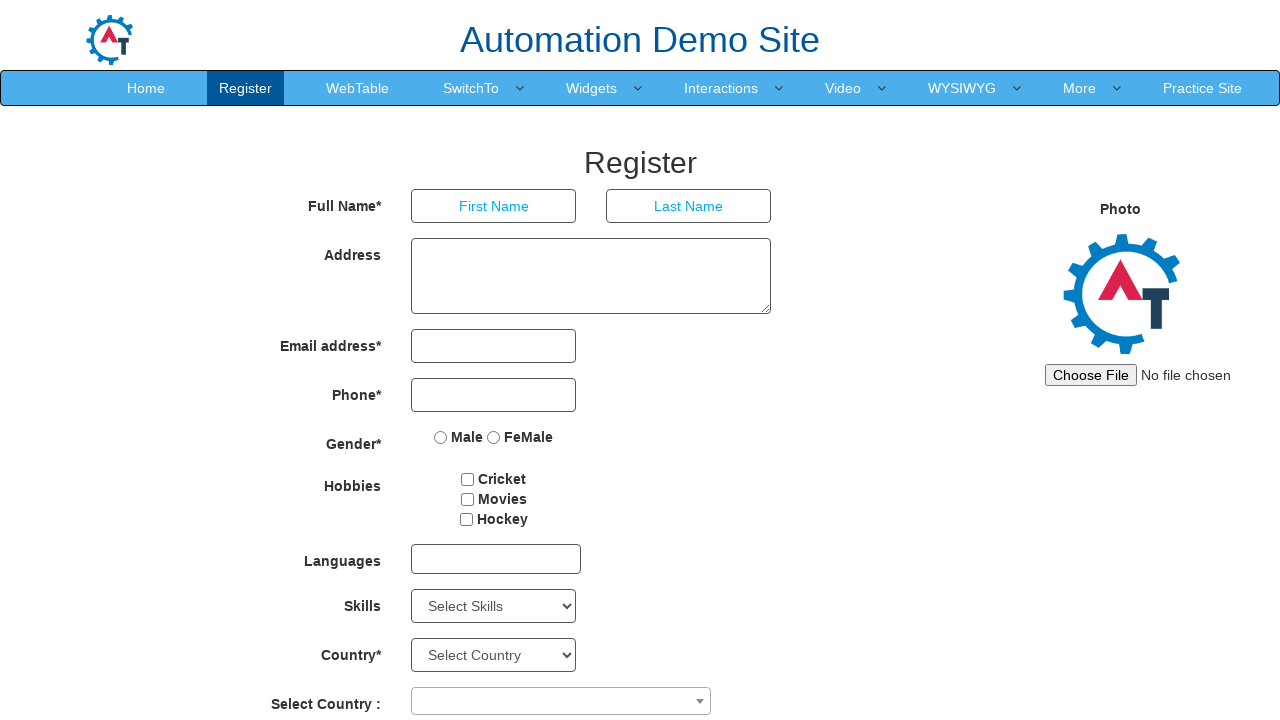

Registration form loaded successfully
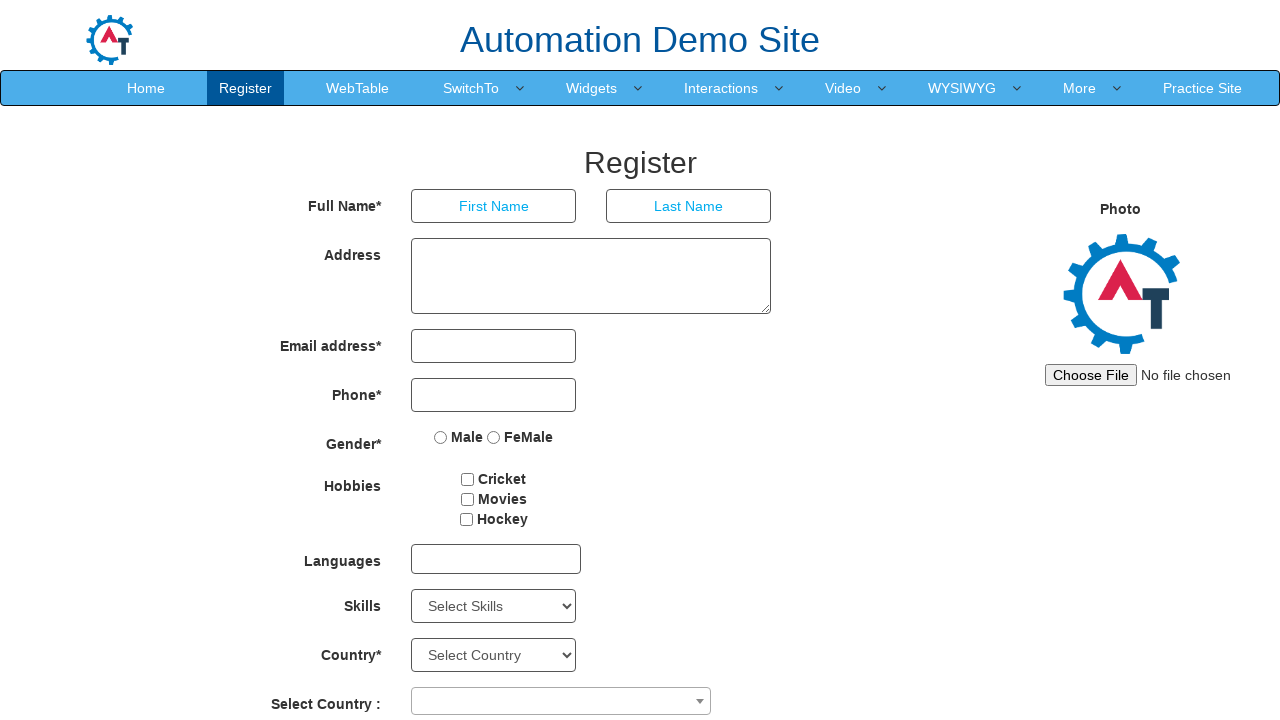

Filled first name field with 'leo' on input[placeholder='First Name']
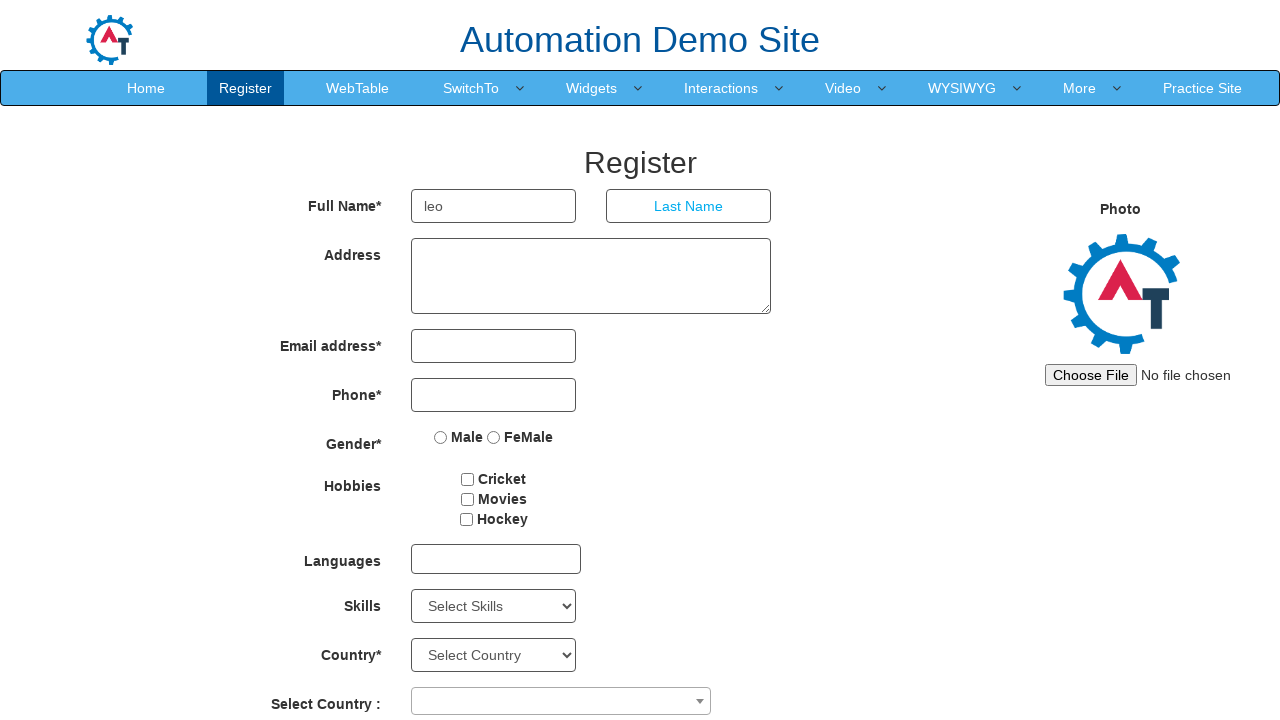

Filled last name field with 'luxsi' on input[placeholder='Last Name']
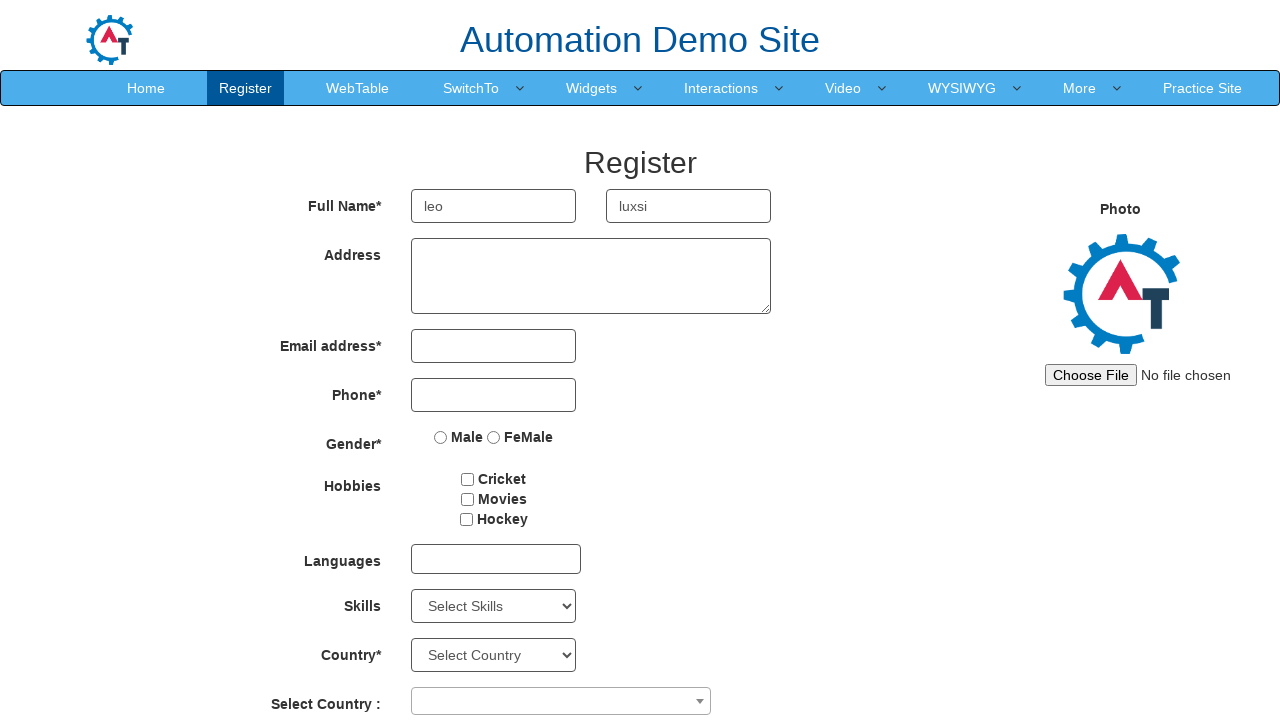

Selected Male gender radio button at (441, 437) on input[value='Male']
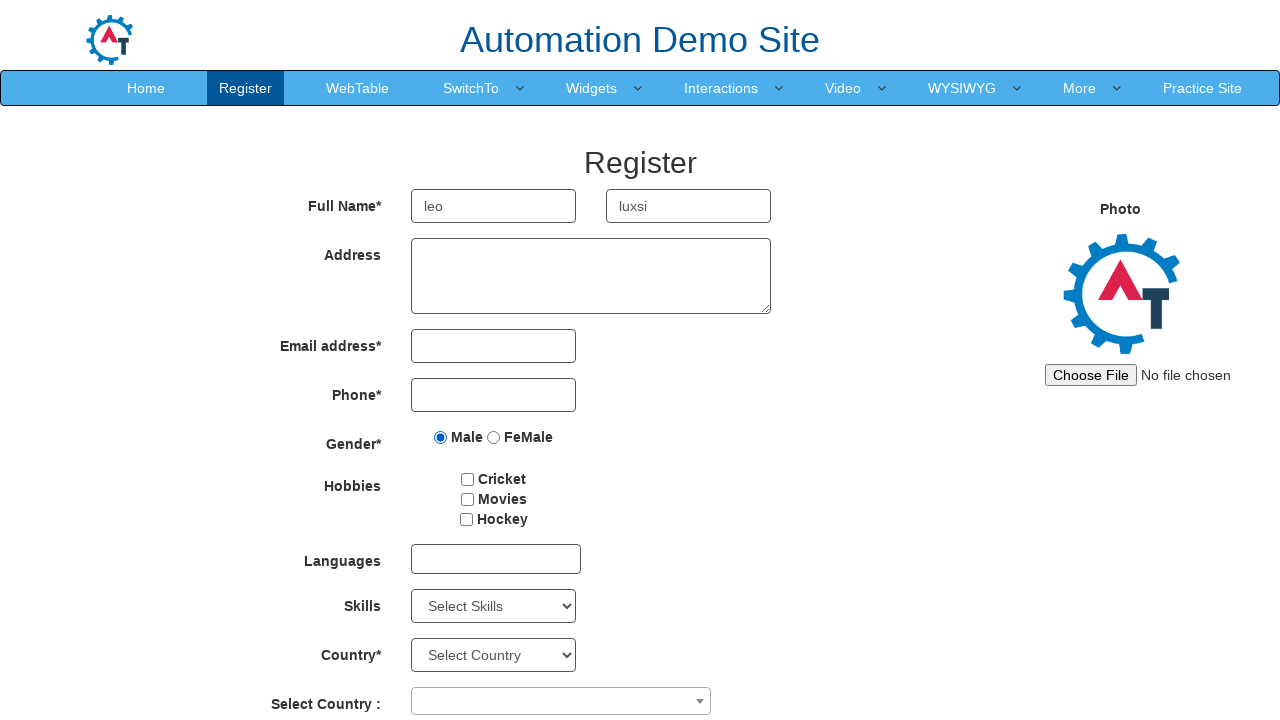

Checked Cricket hobby checkbox at (468, 479) on input[value='Cricket']
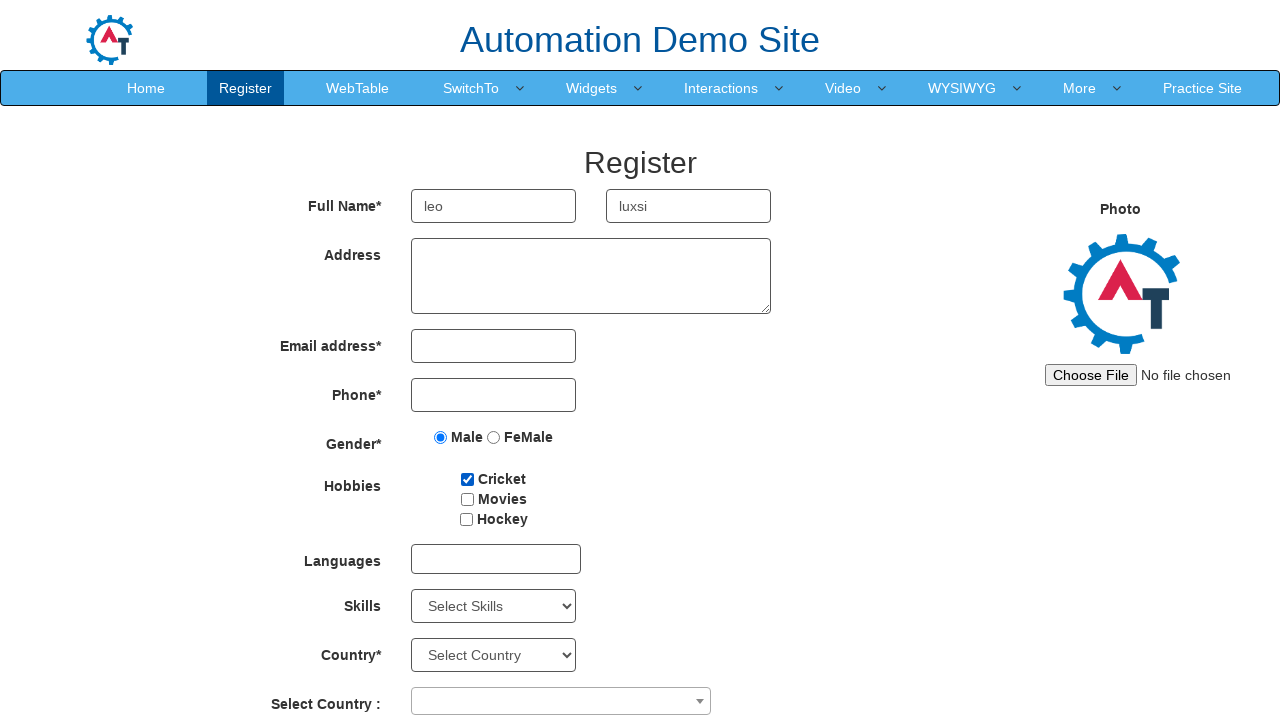

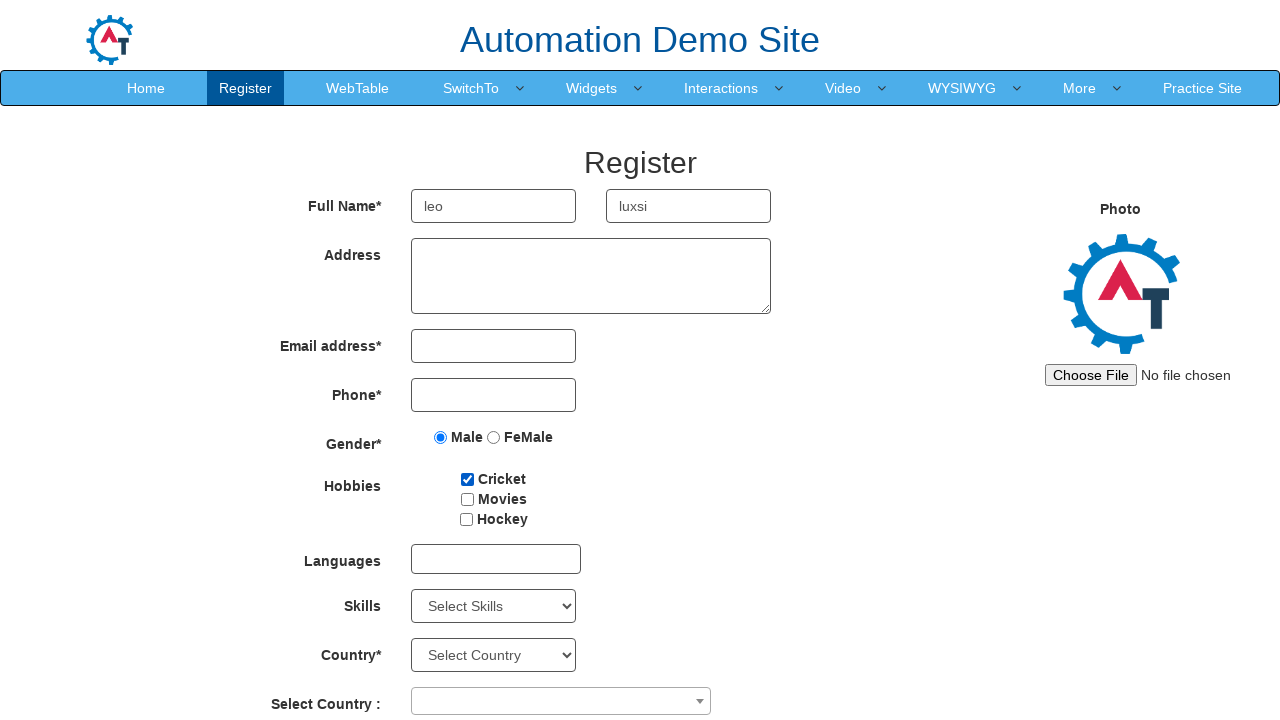